Tests drag and drop functionality on jQuery UI demo page by dragging an element from source to target within an iframe

Starting URL: https://jqueryui.com/droppable/

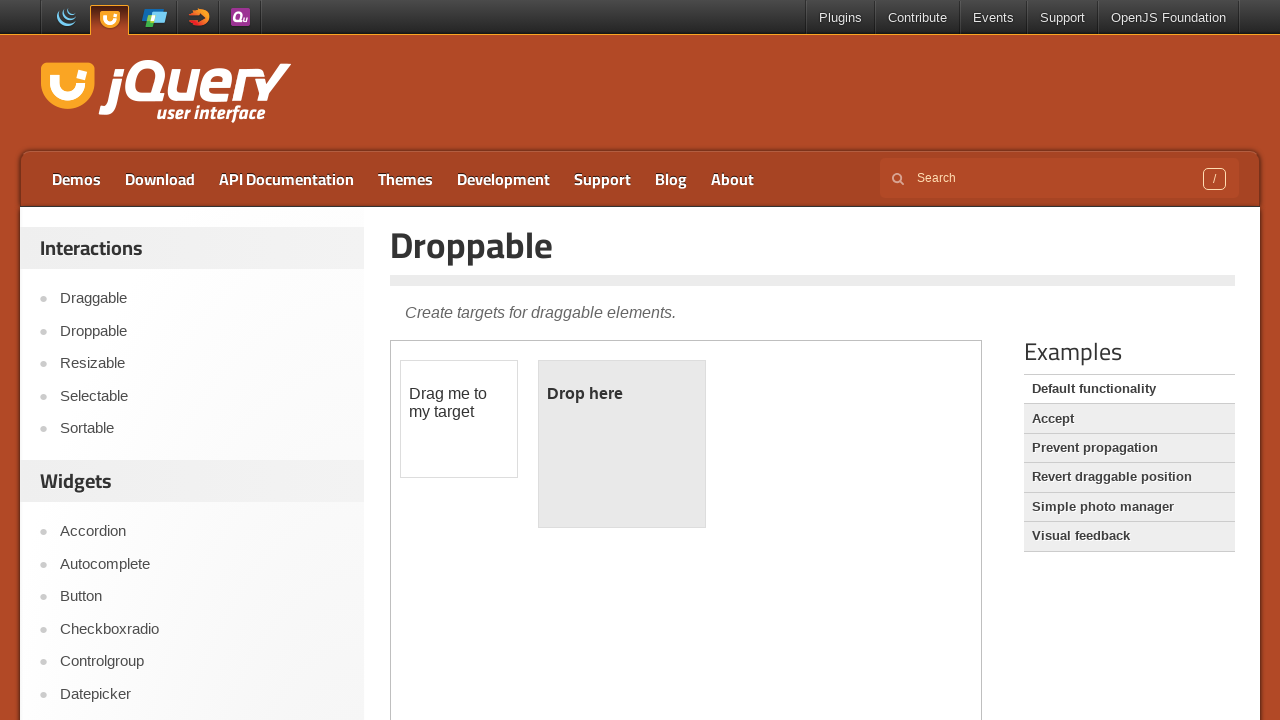

Located iframe containing drag and drop demo
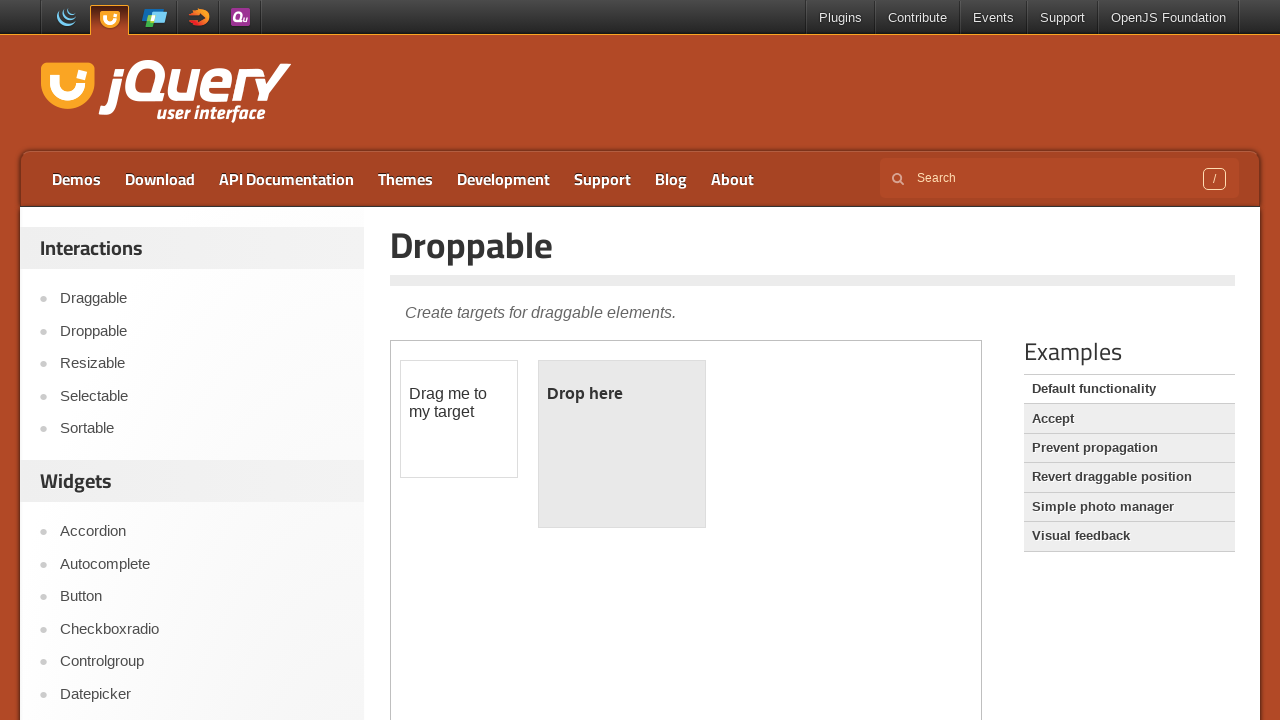

Located draggable source element
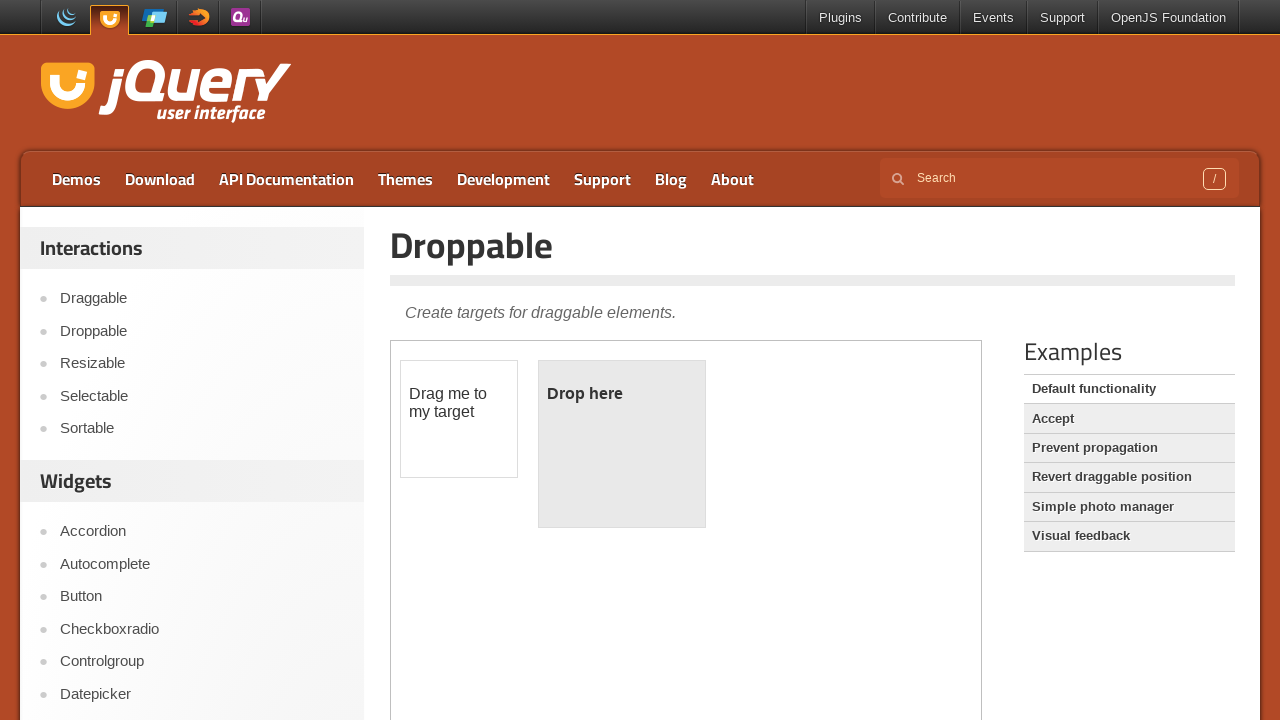

Located droppable target element
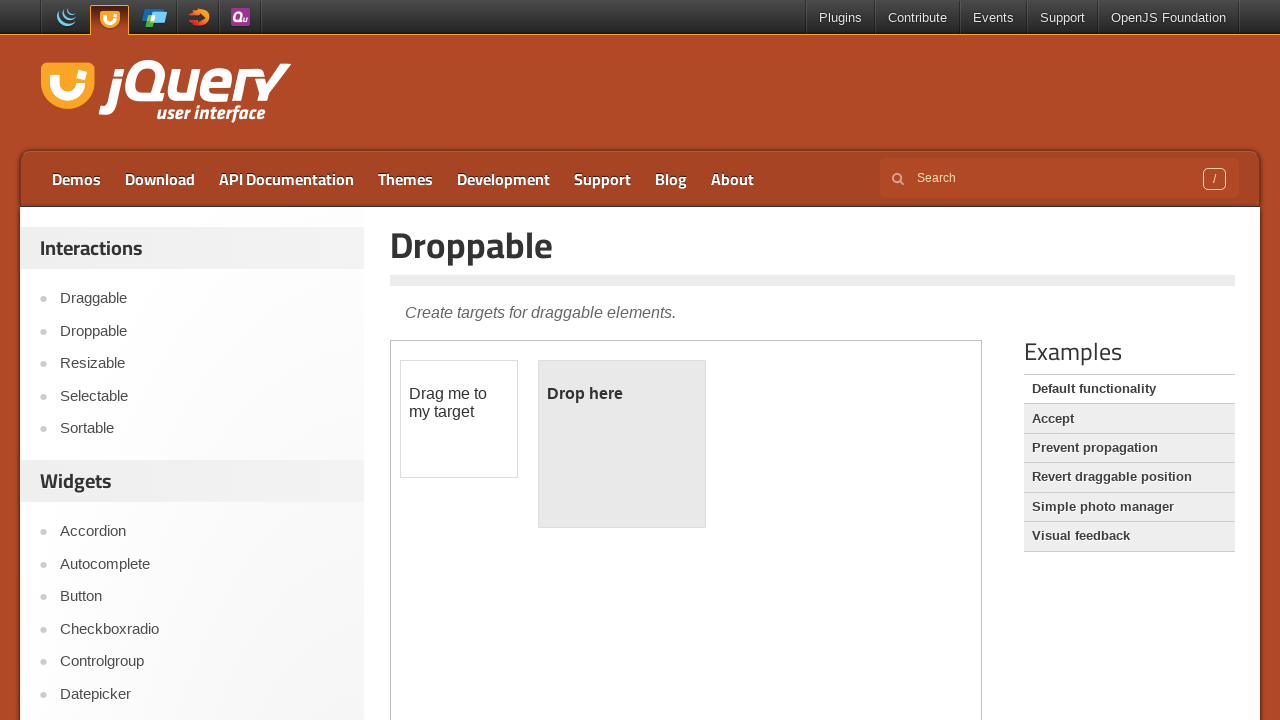

Dragged element from source to target within iframe at (622, 444)
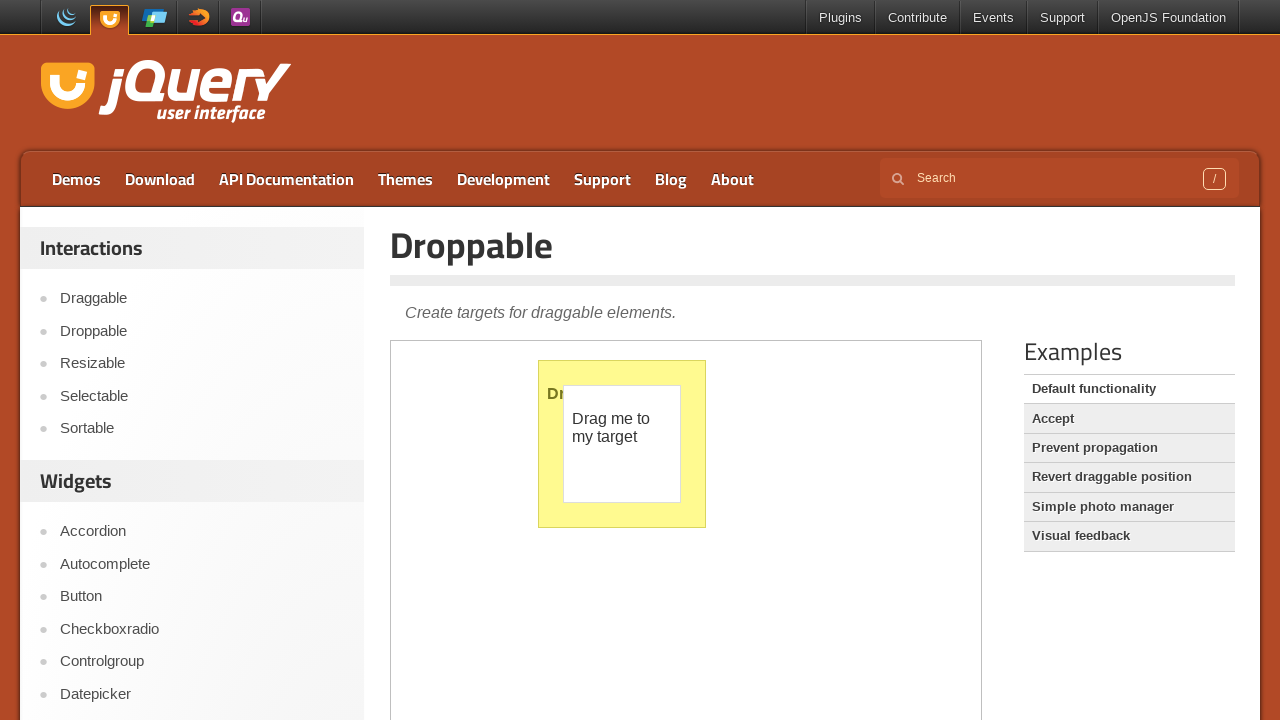

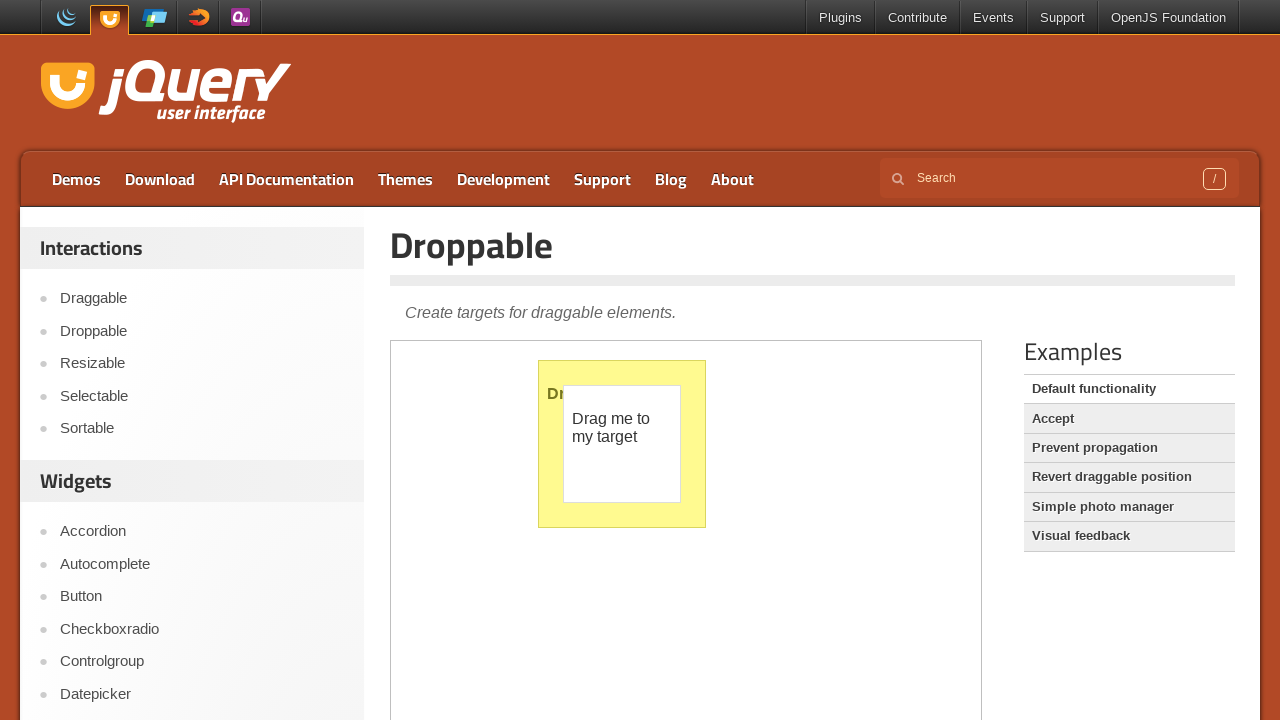